Tests drag and drop functionality by dragging an element and dropping it onto a target drop zone

Starting URL: https://crossbrowsertesting.github.io/drag-and-drop.html

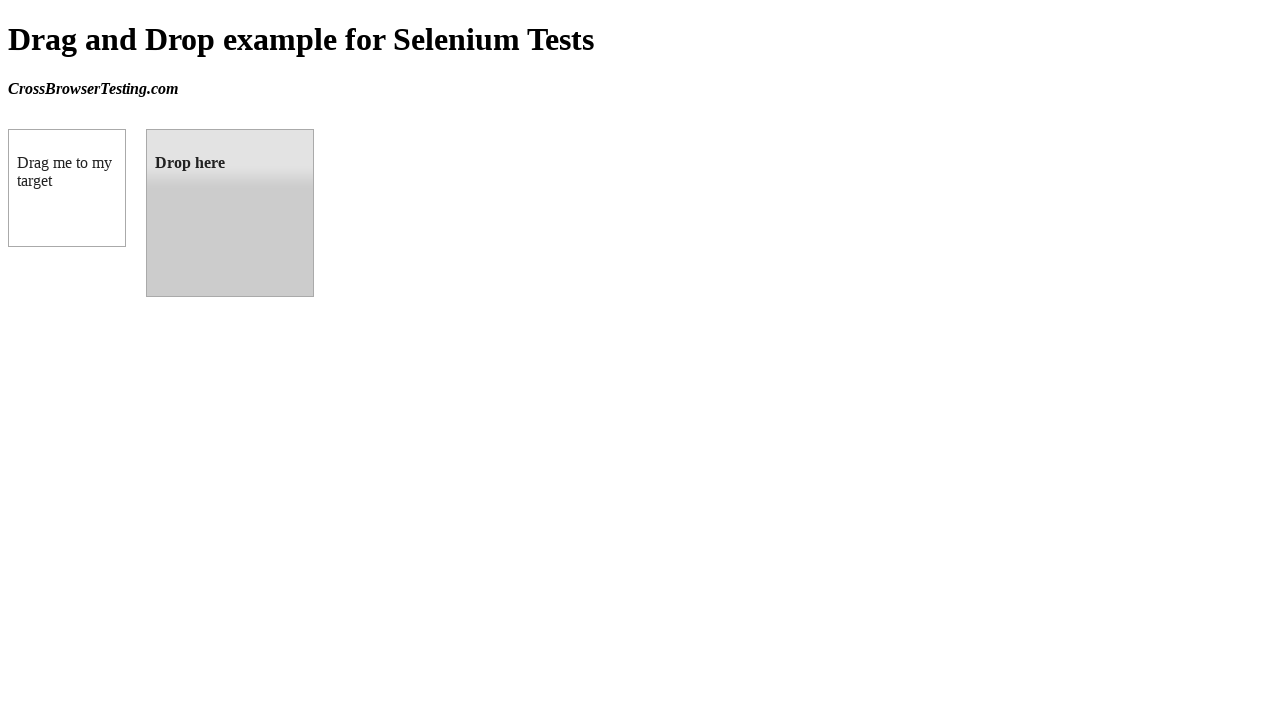

Waited for draggable element to be visible
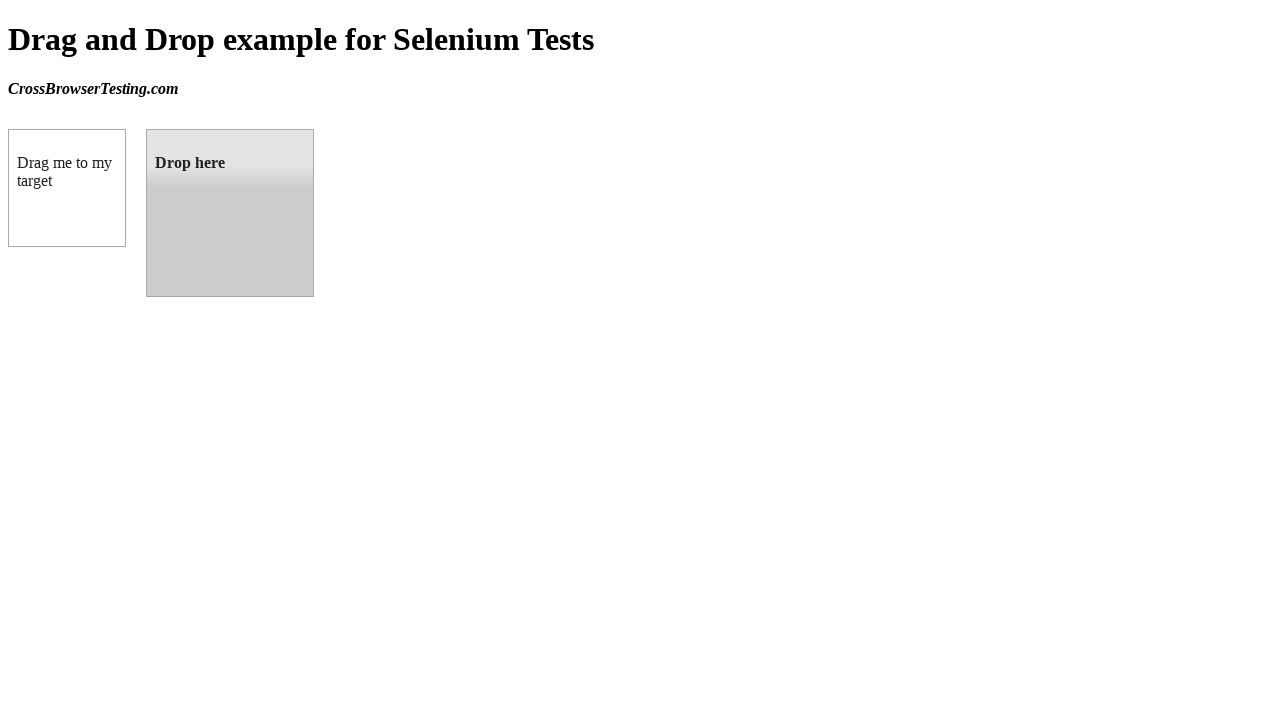

Waited for droppable element to be visible
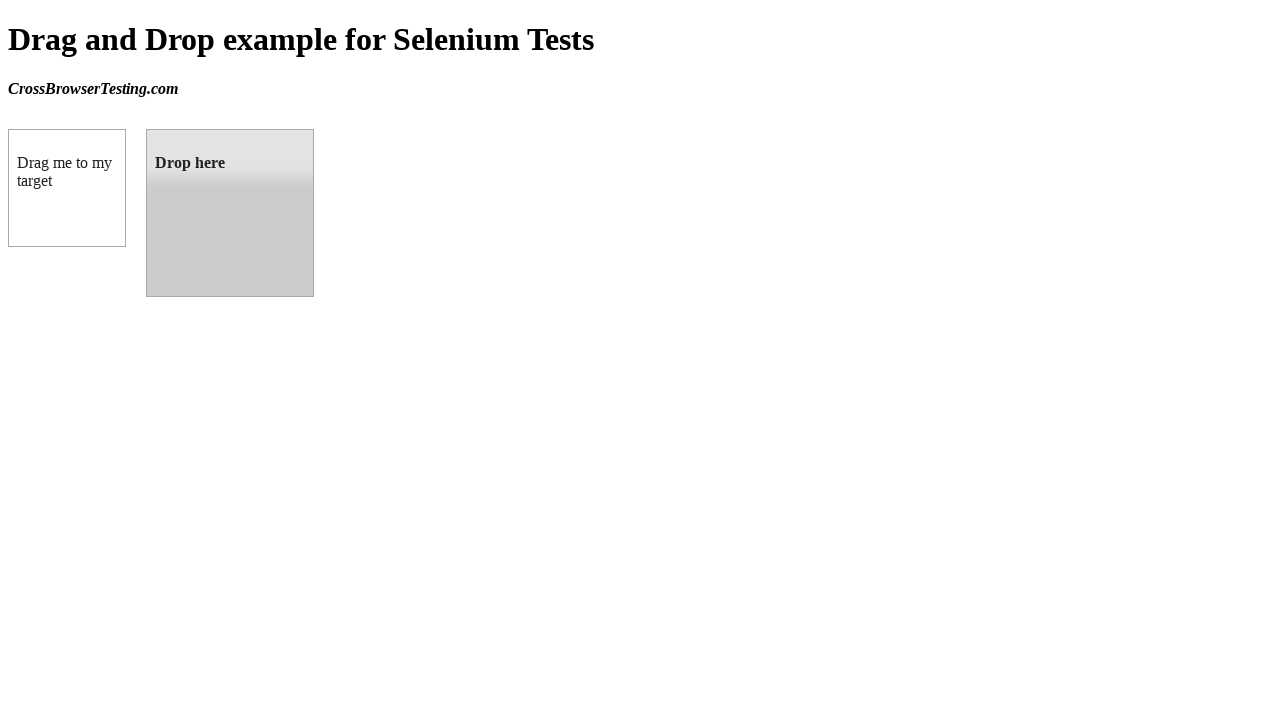

Located draggable element
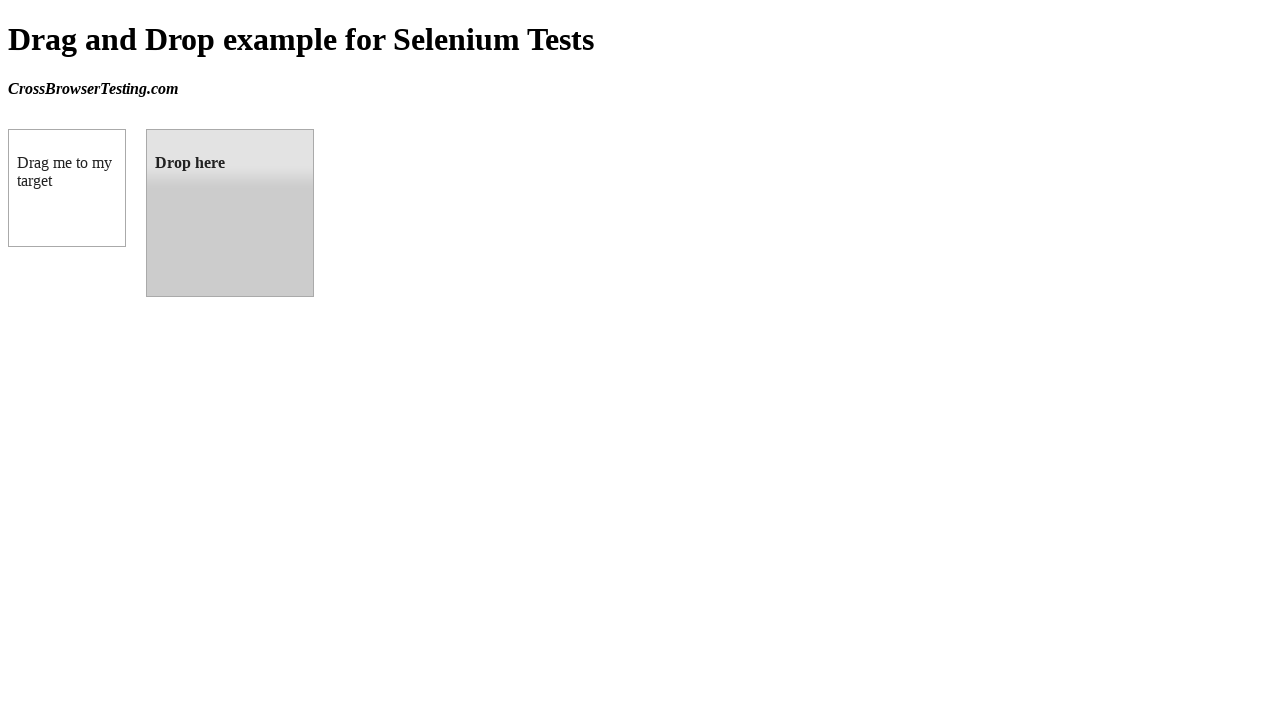

Located droppable element
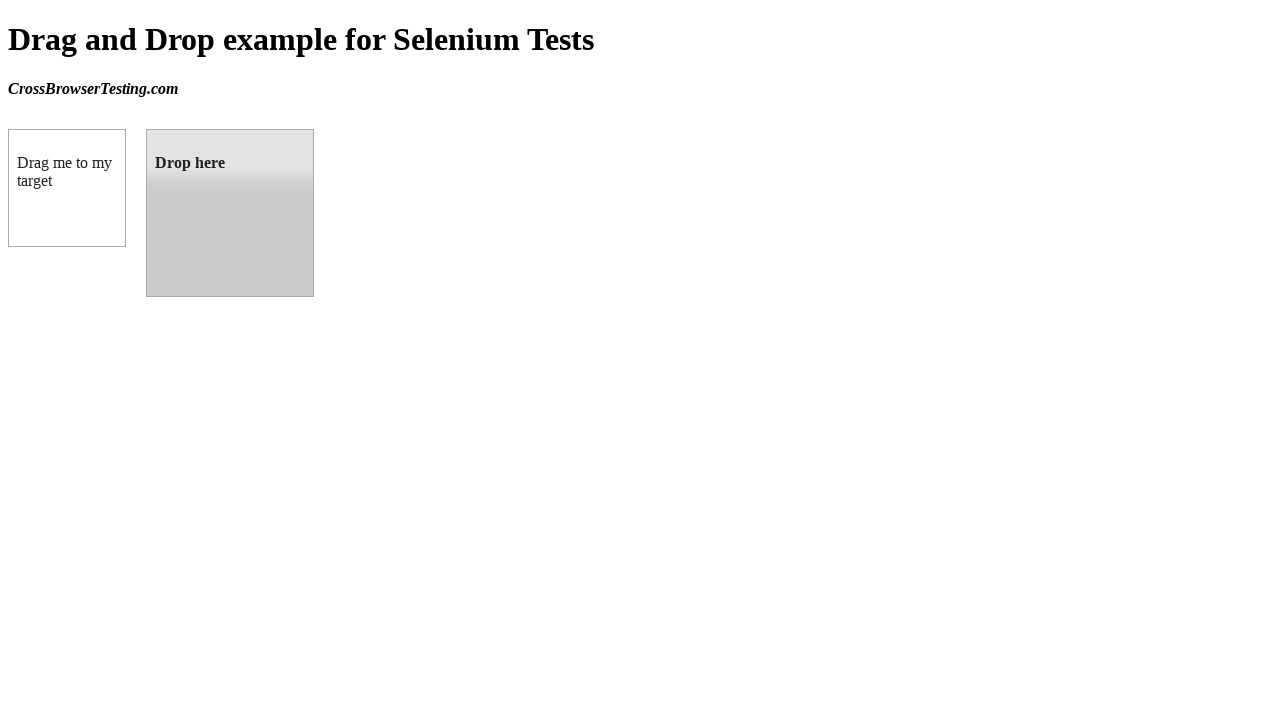

Dragged element and dropped it onto target drop zone at (230, 213)
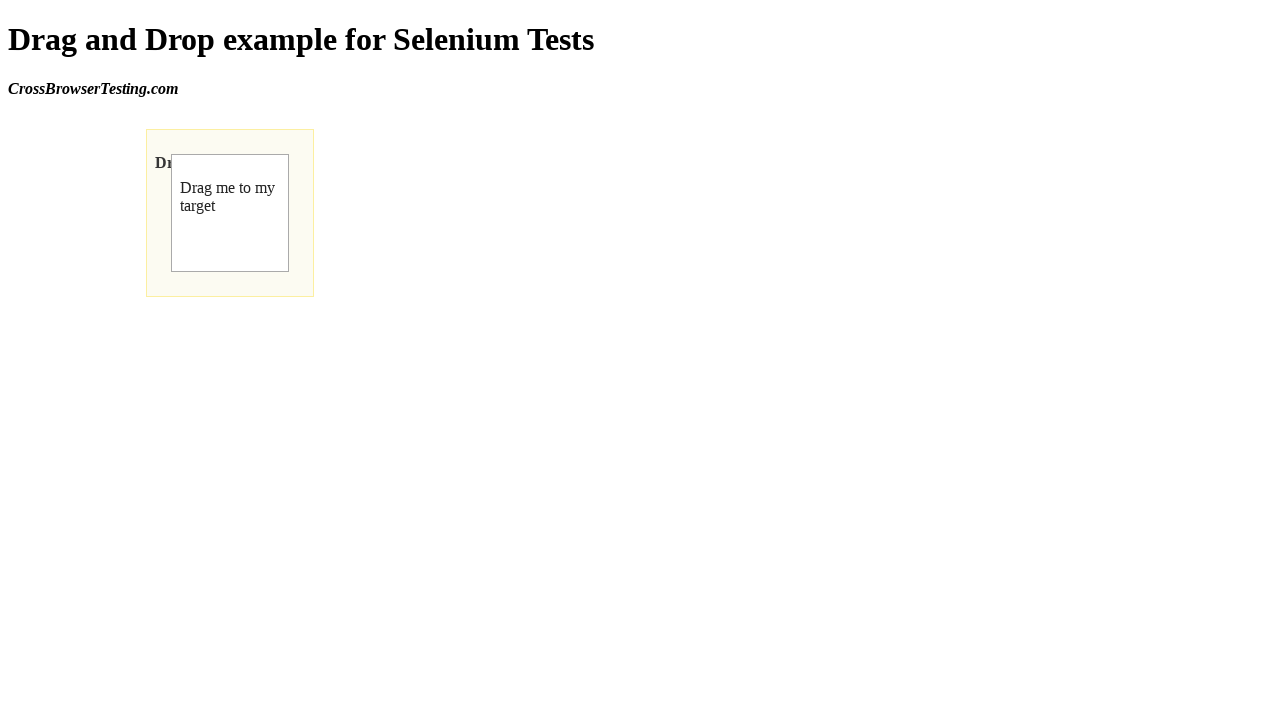

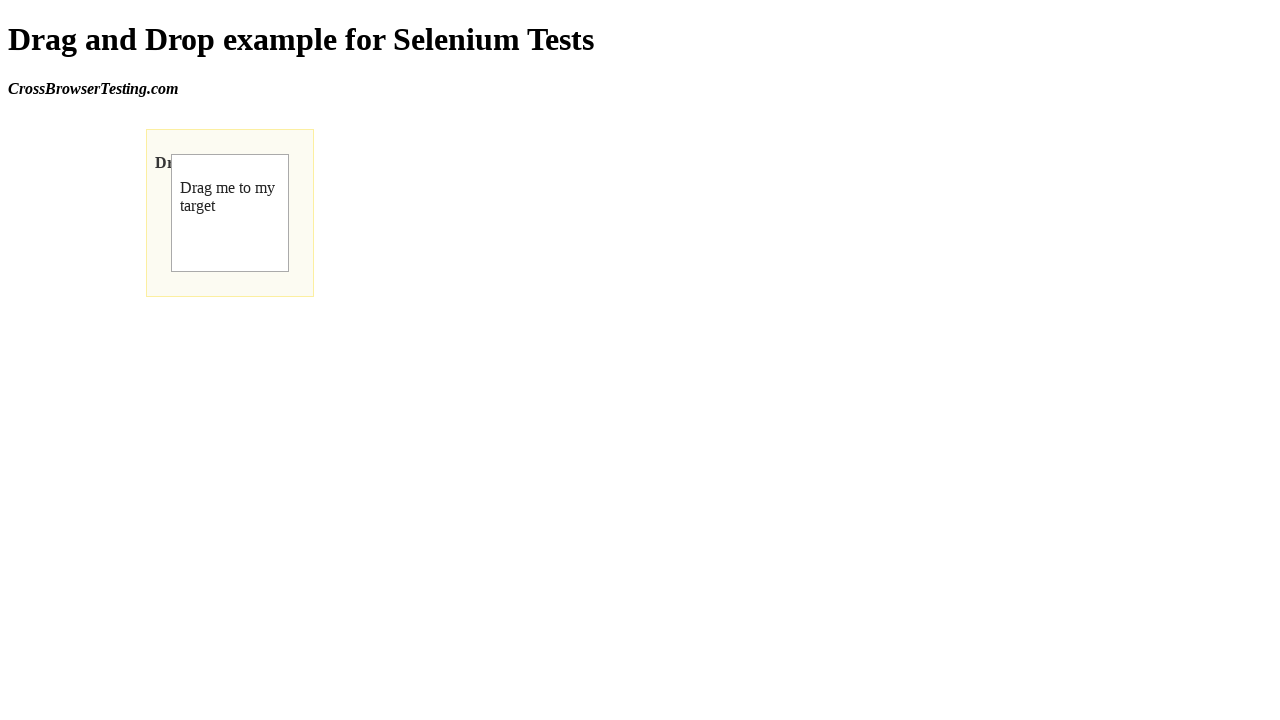